Tests clicking a hidden button that requires scrolling to reach on the scrollbars page

Starting URL: http://www.uitestingplayground.com/scrollbars

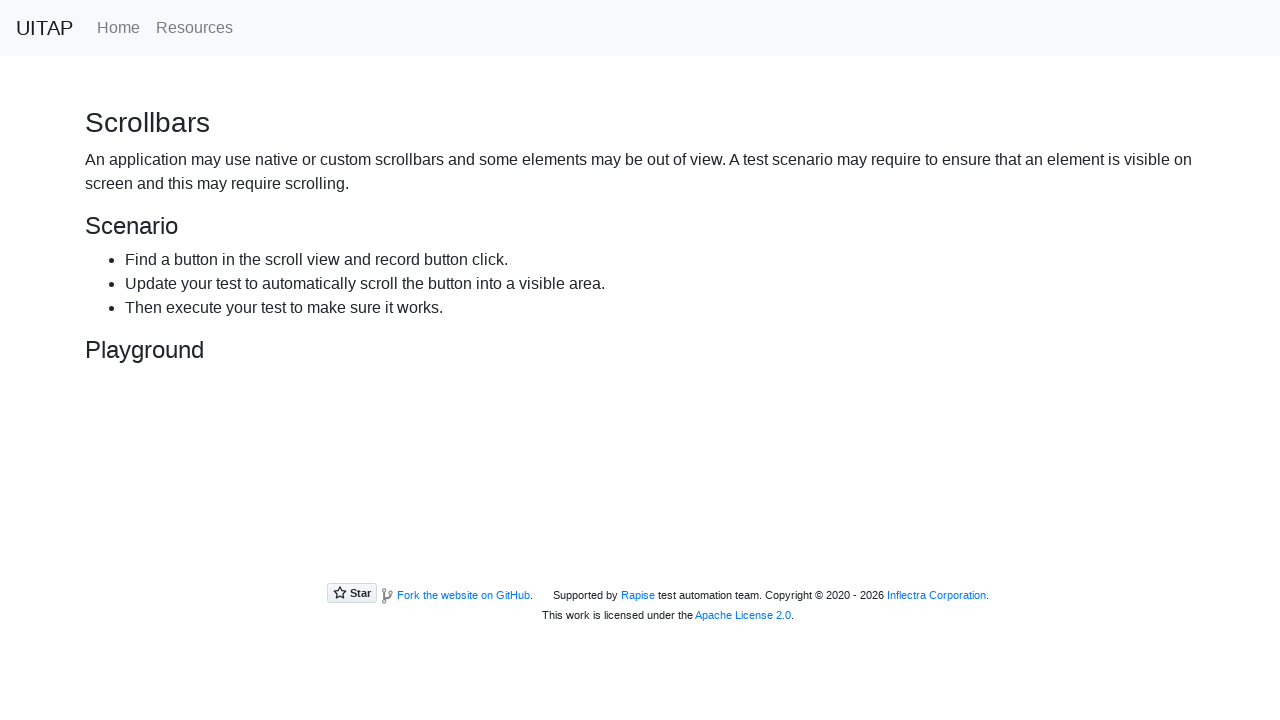

Navigated to scrollbars test page
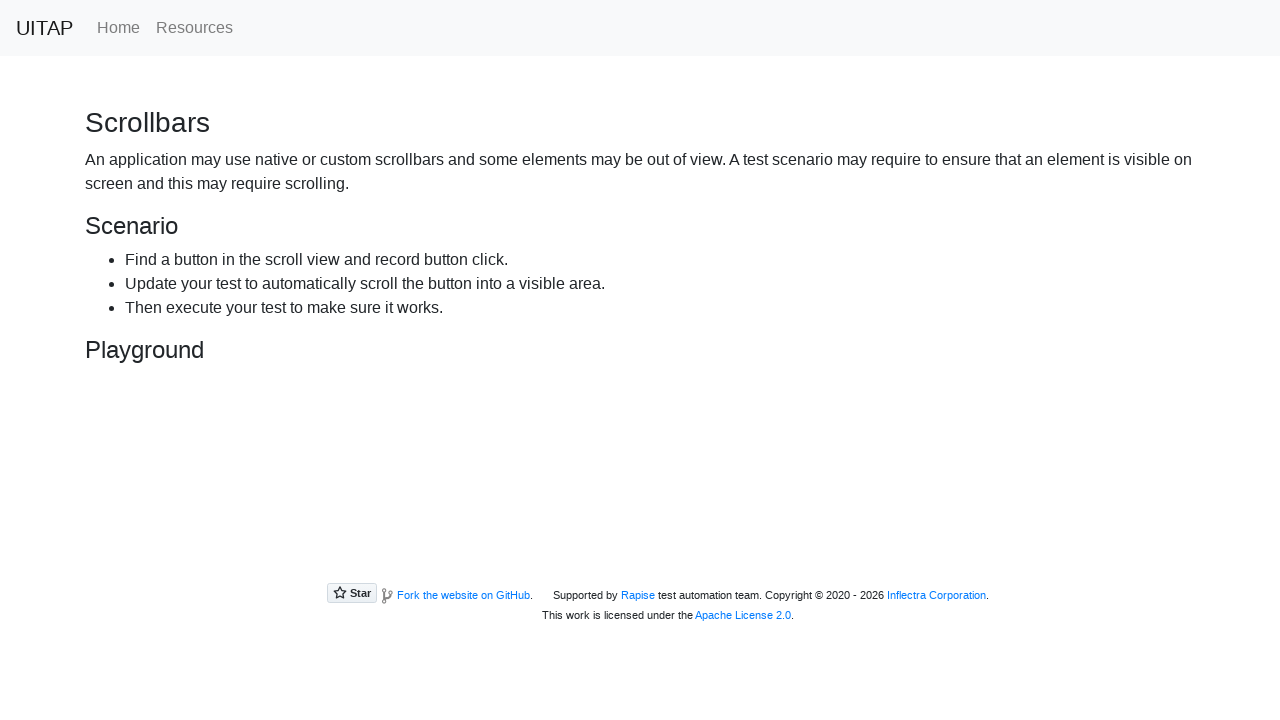

Clicked hidden button after auto-scrolling to make it visible at (234, 448) on #hidingButton
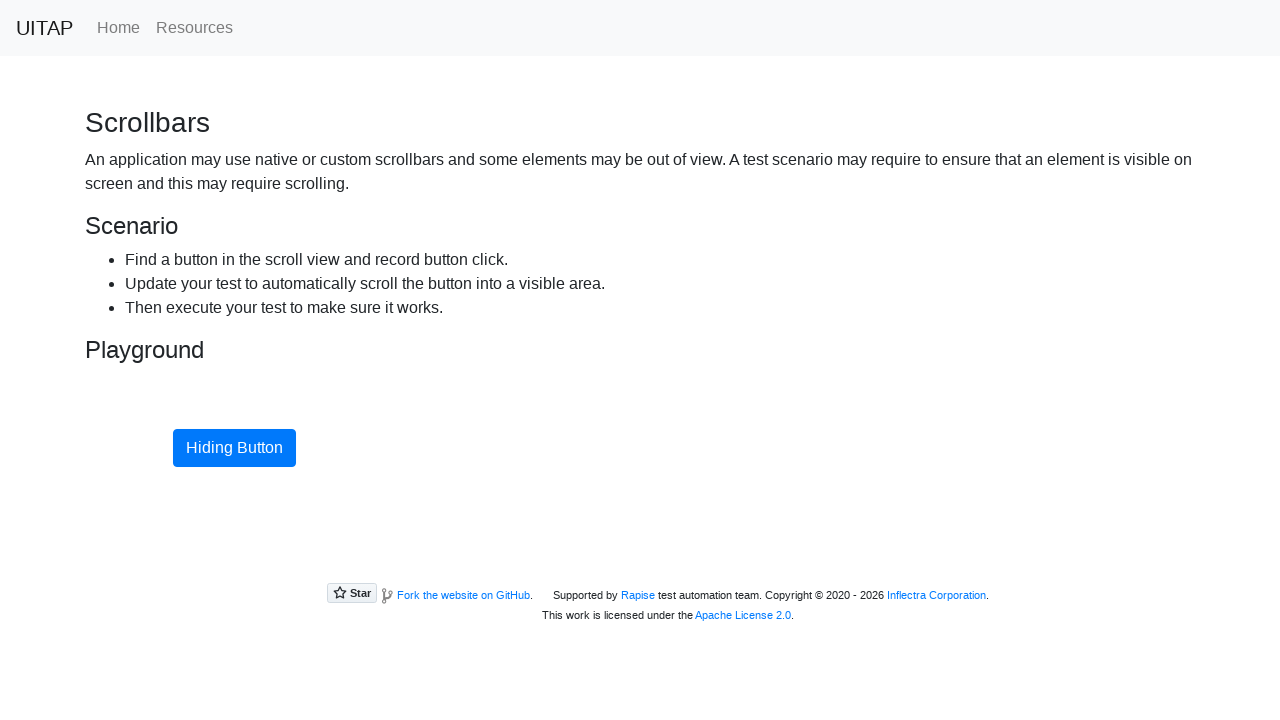

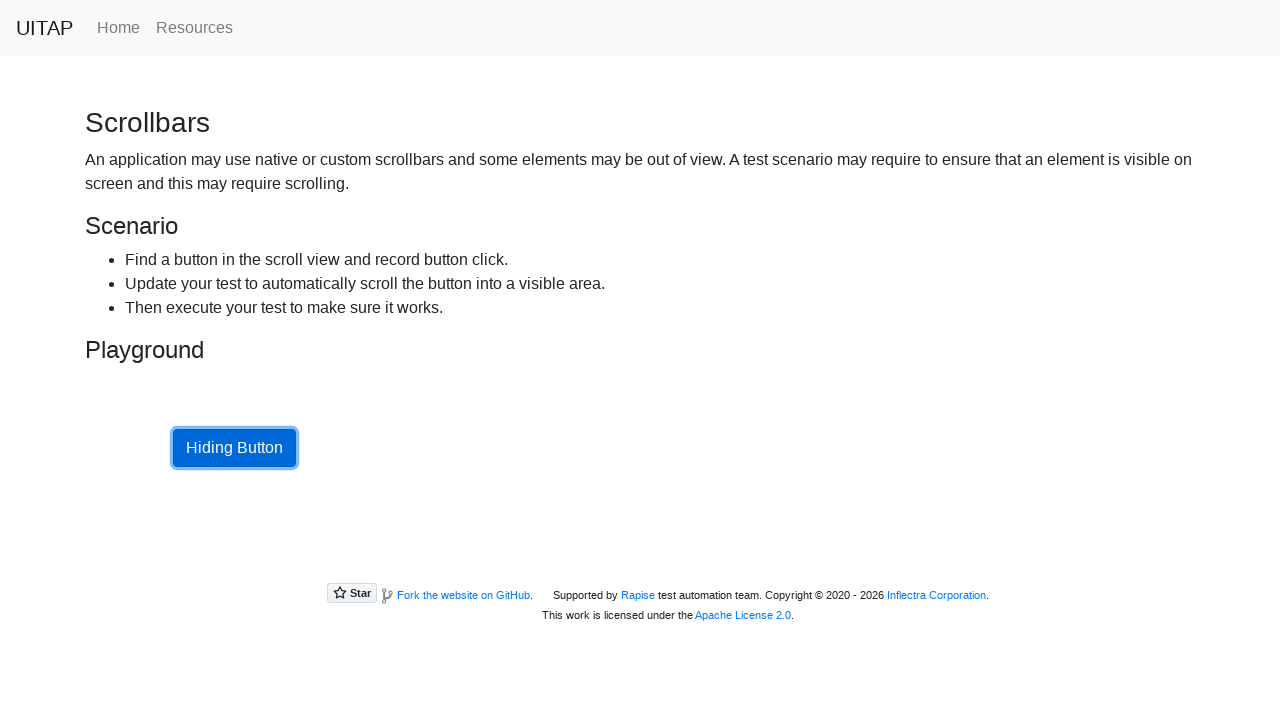